Navigates to the Boss website homepage and maximizes the browser window.

Starting URL: https://boss.com/

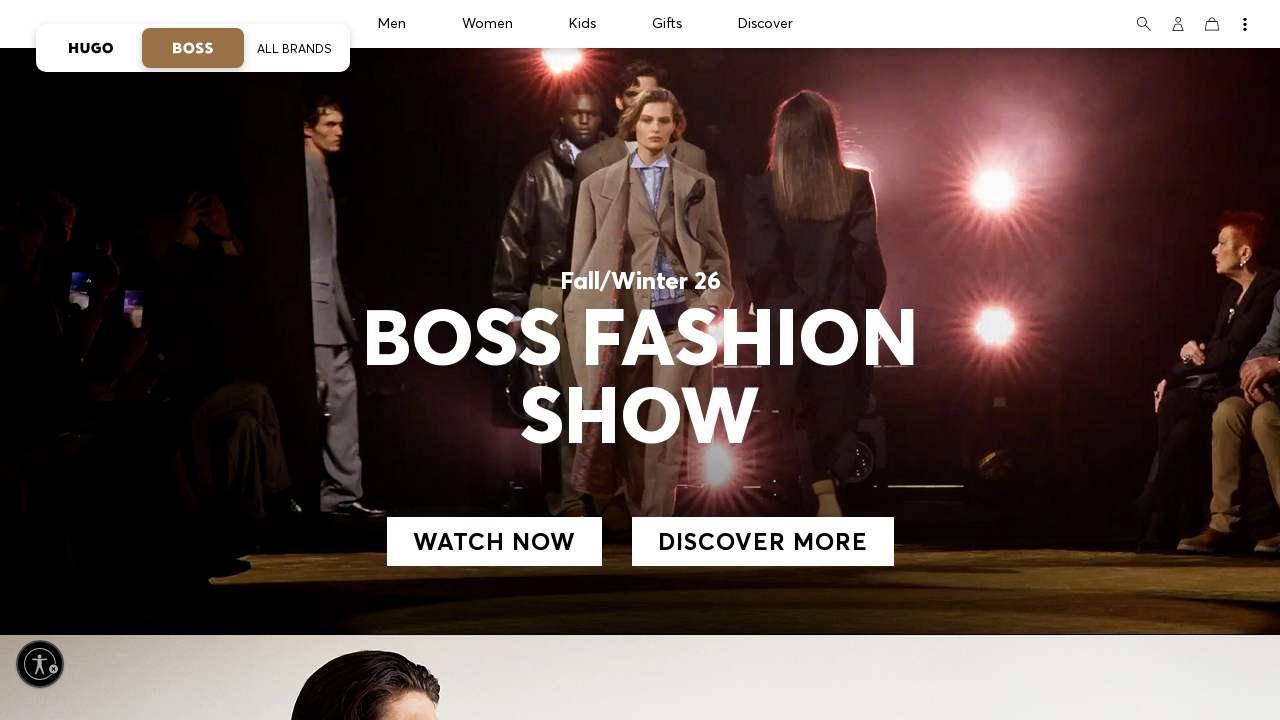

Maximized browser window to 1920x1080
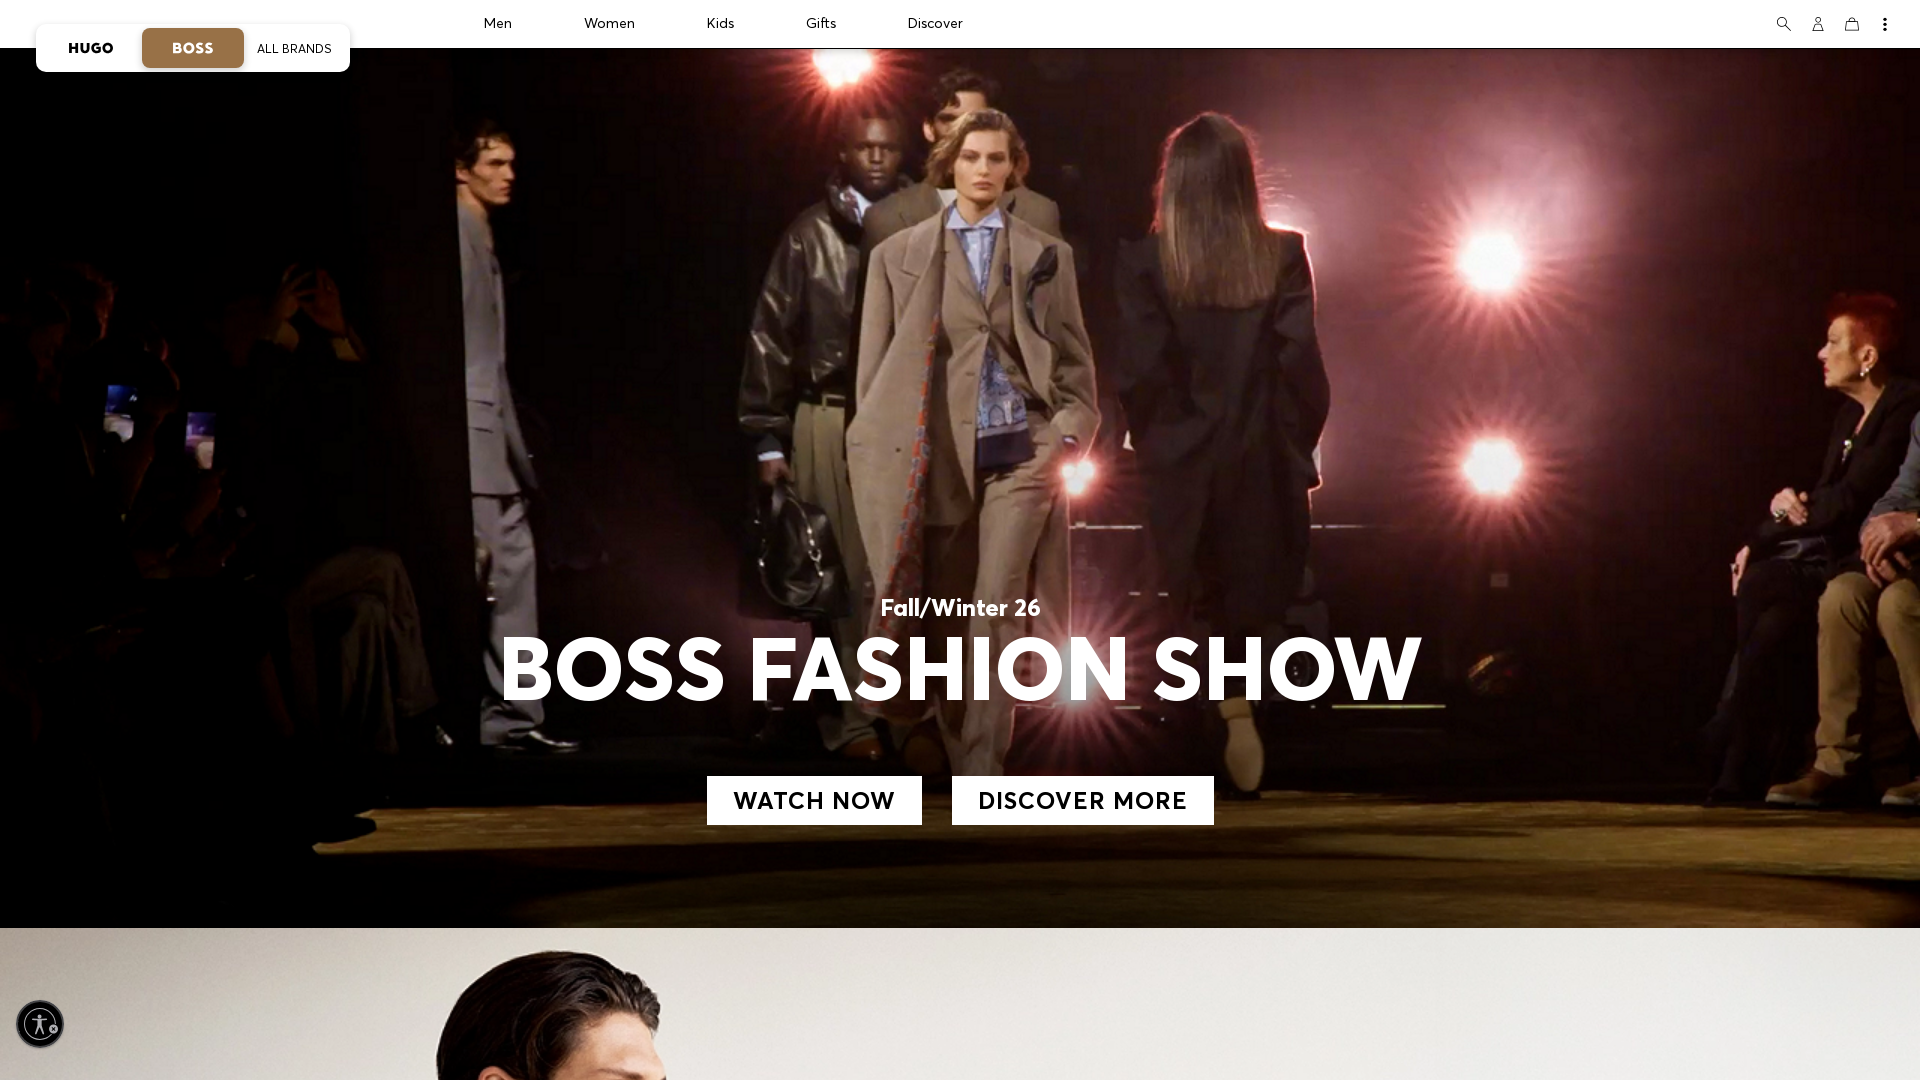

Waited for page to fully load
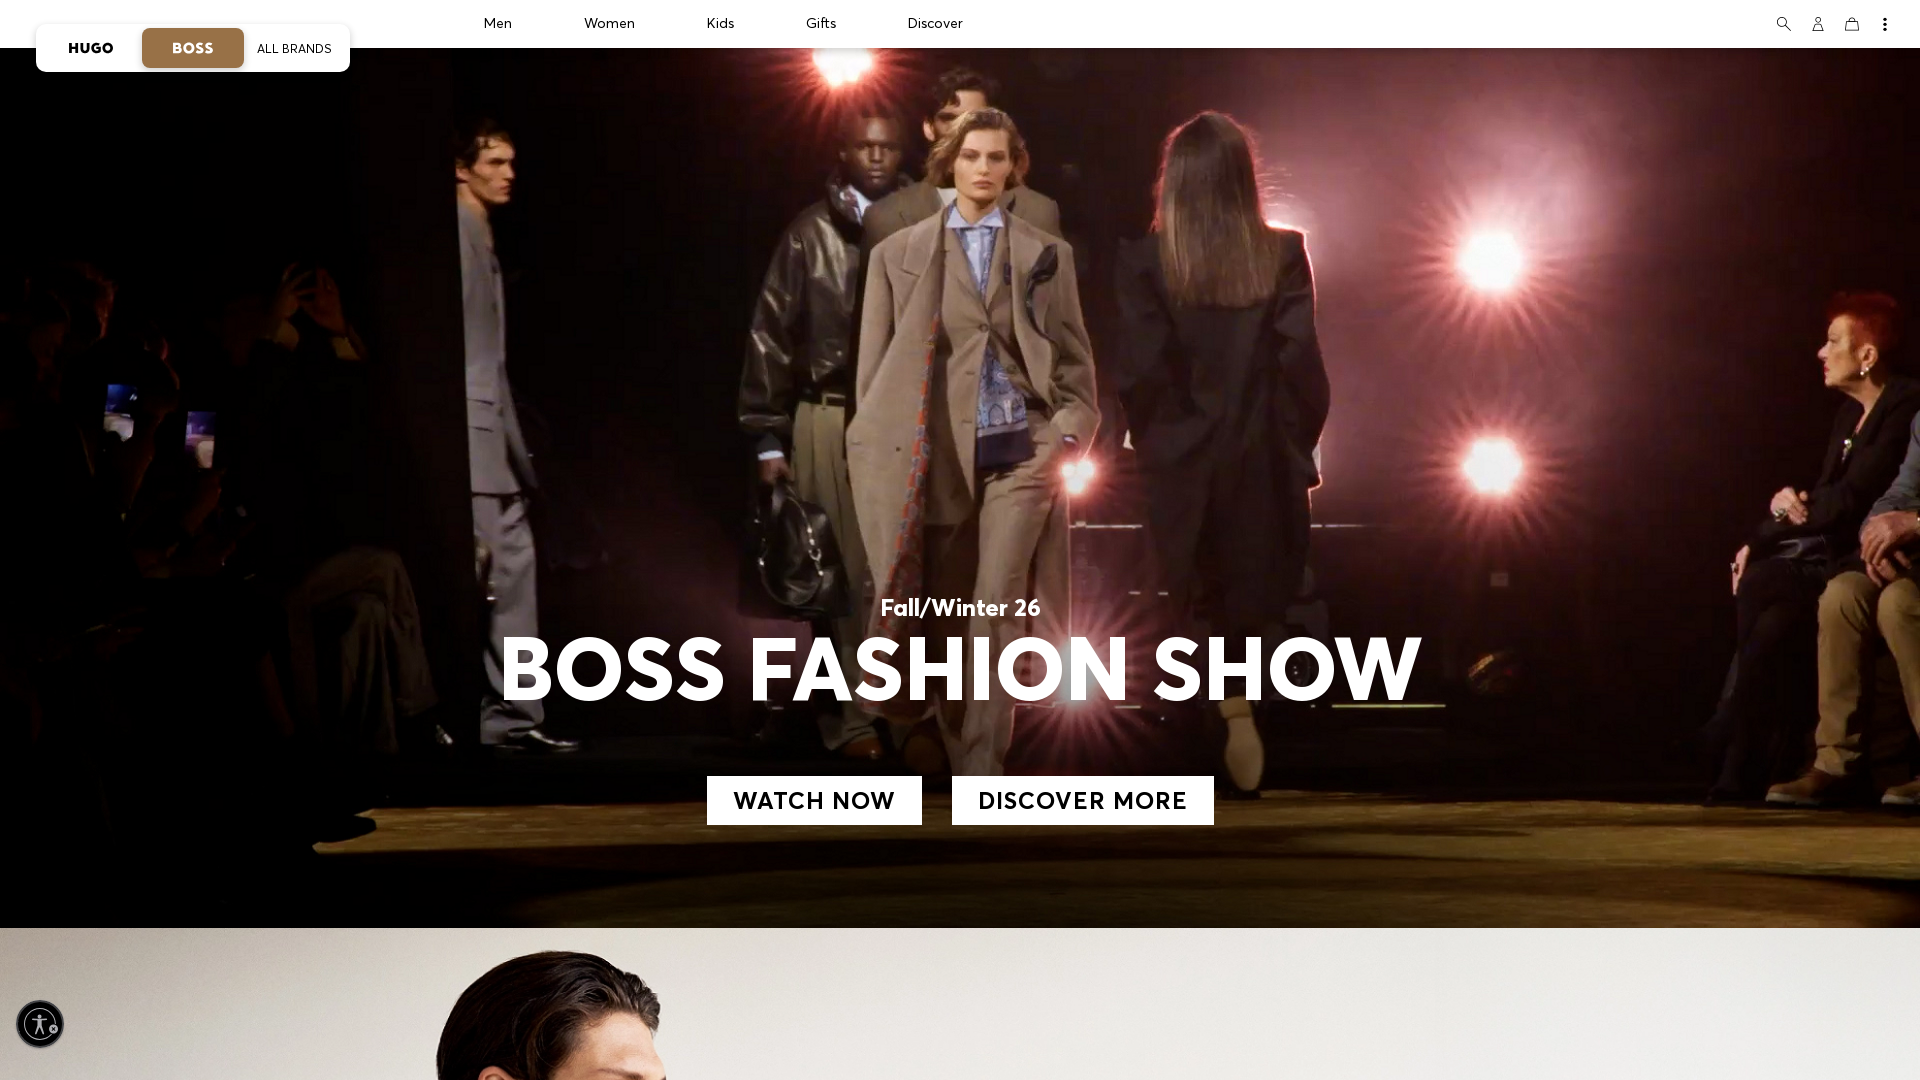

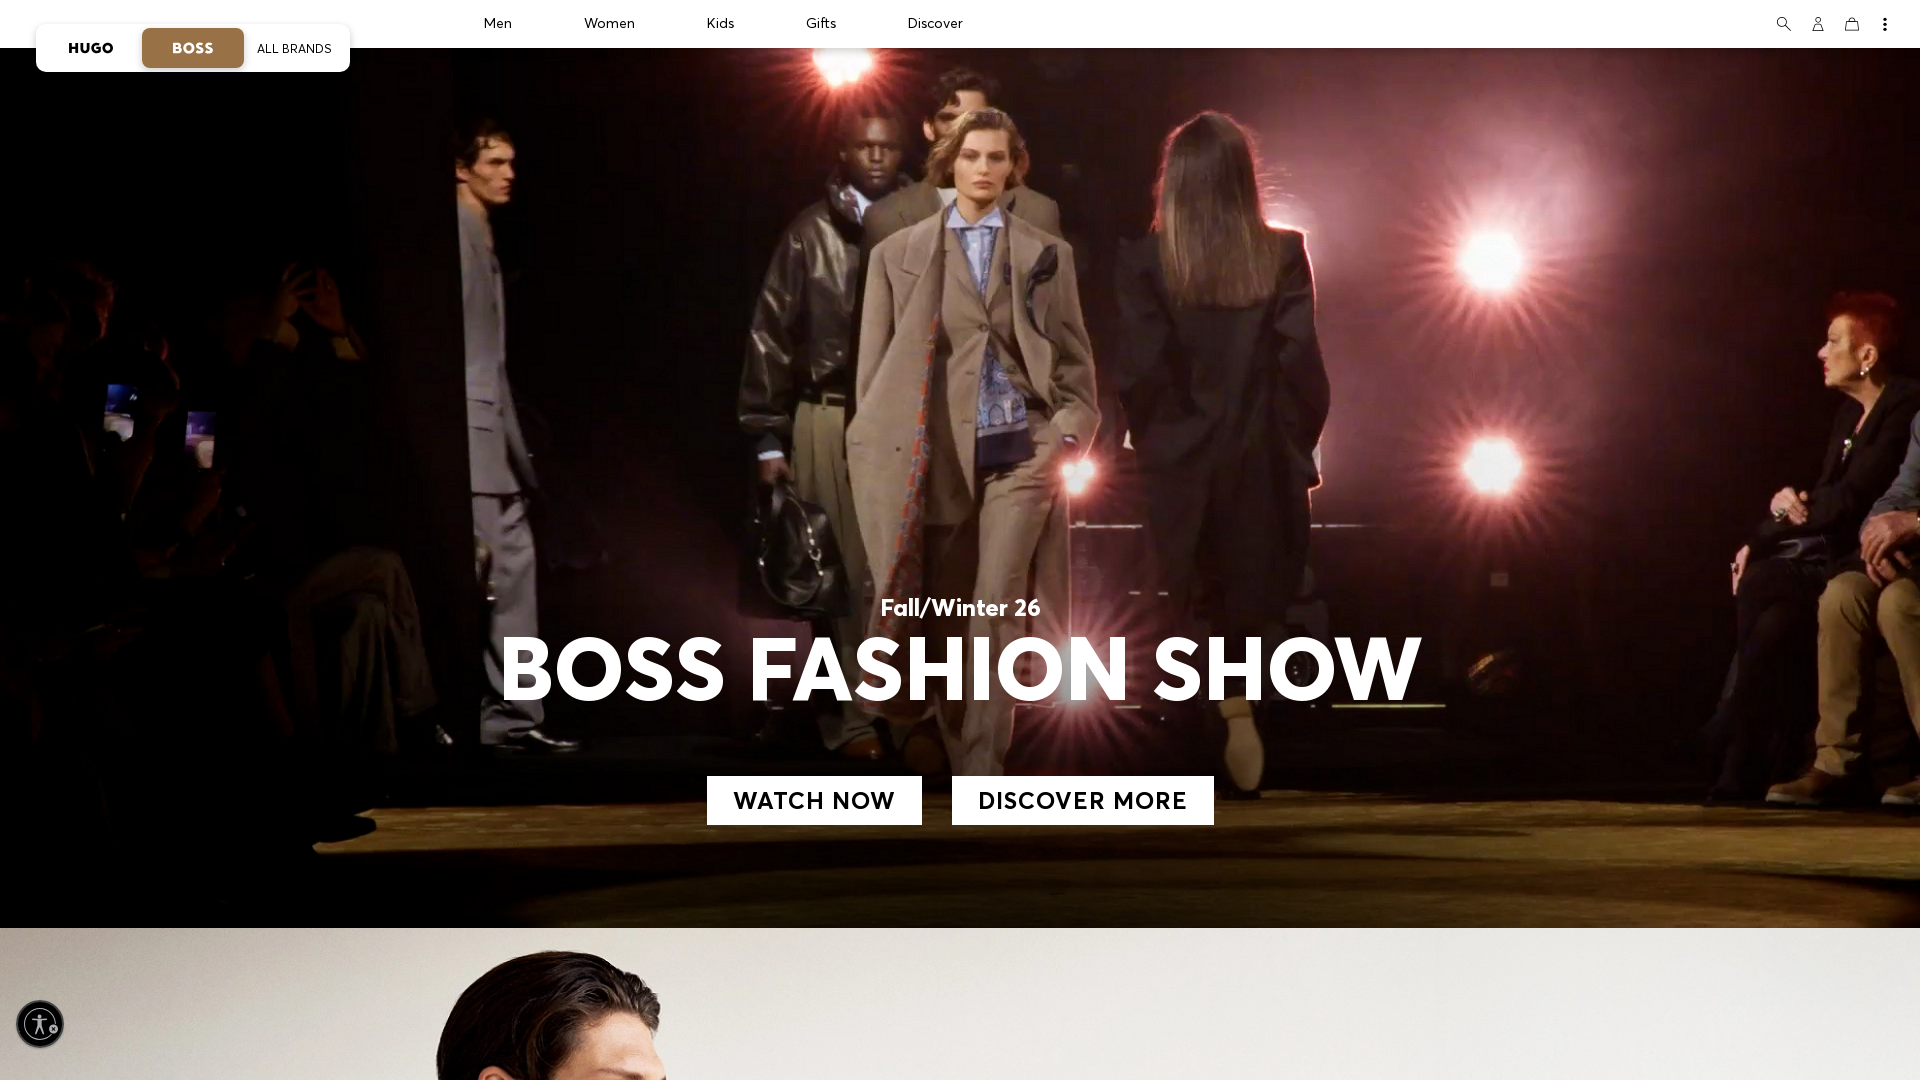